Clicks page 2 link to navigate to second page

Starting URL: https://courses.ultimateqa.com/collections

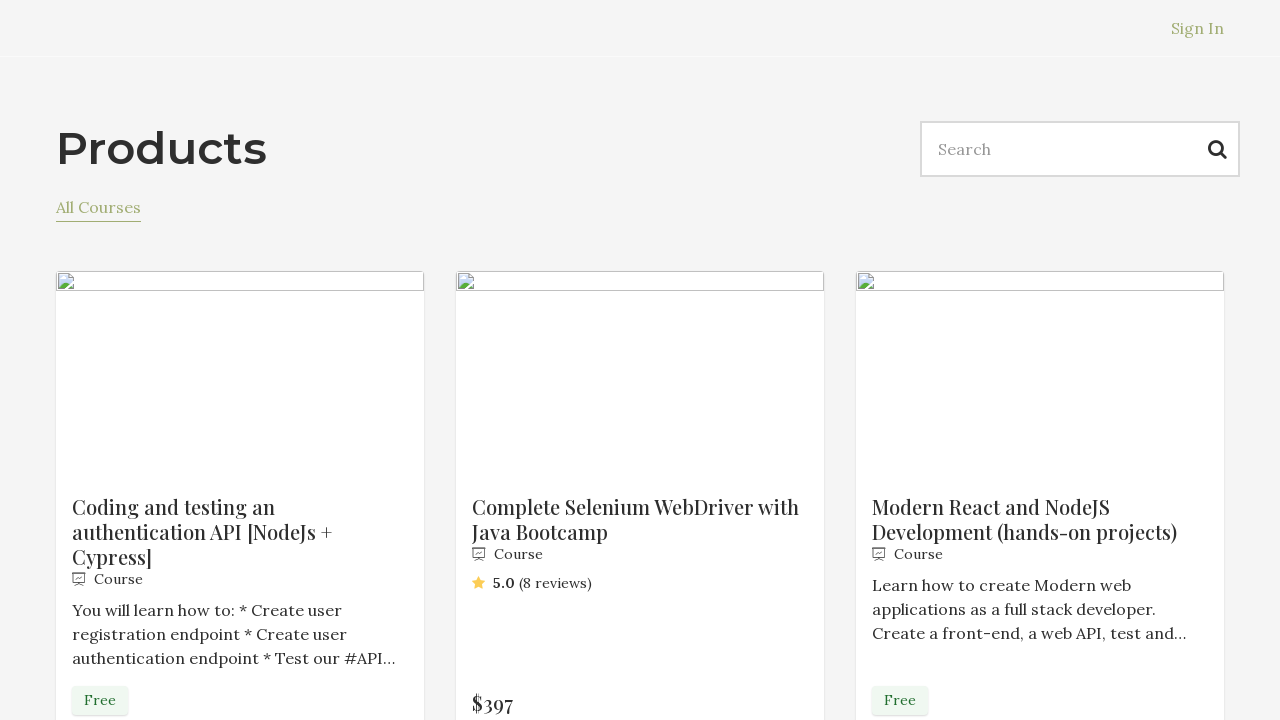

Clicked page 2 link to navigate to second page at (638, 509) on a:text('2')
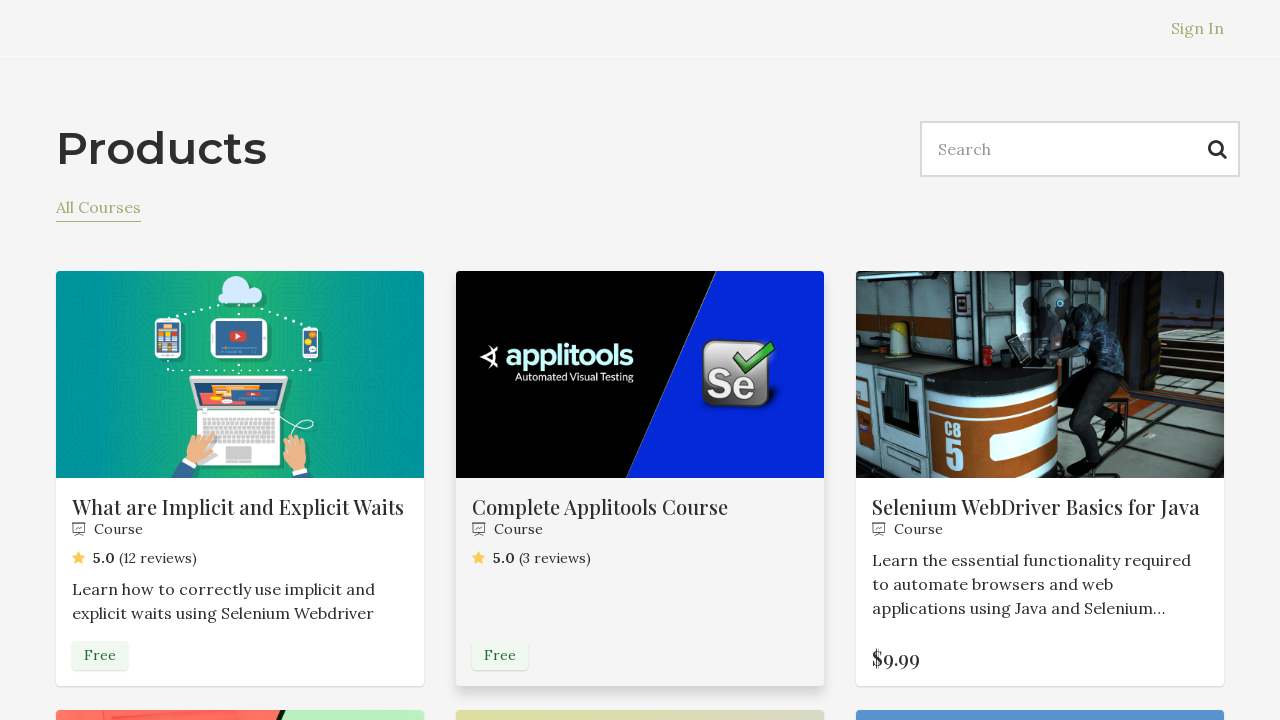

Navigated to page 2 at https://courses.ultimateqa.com/collections?page=2
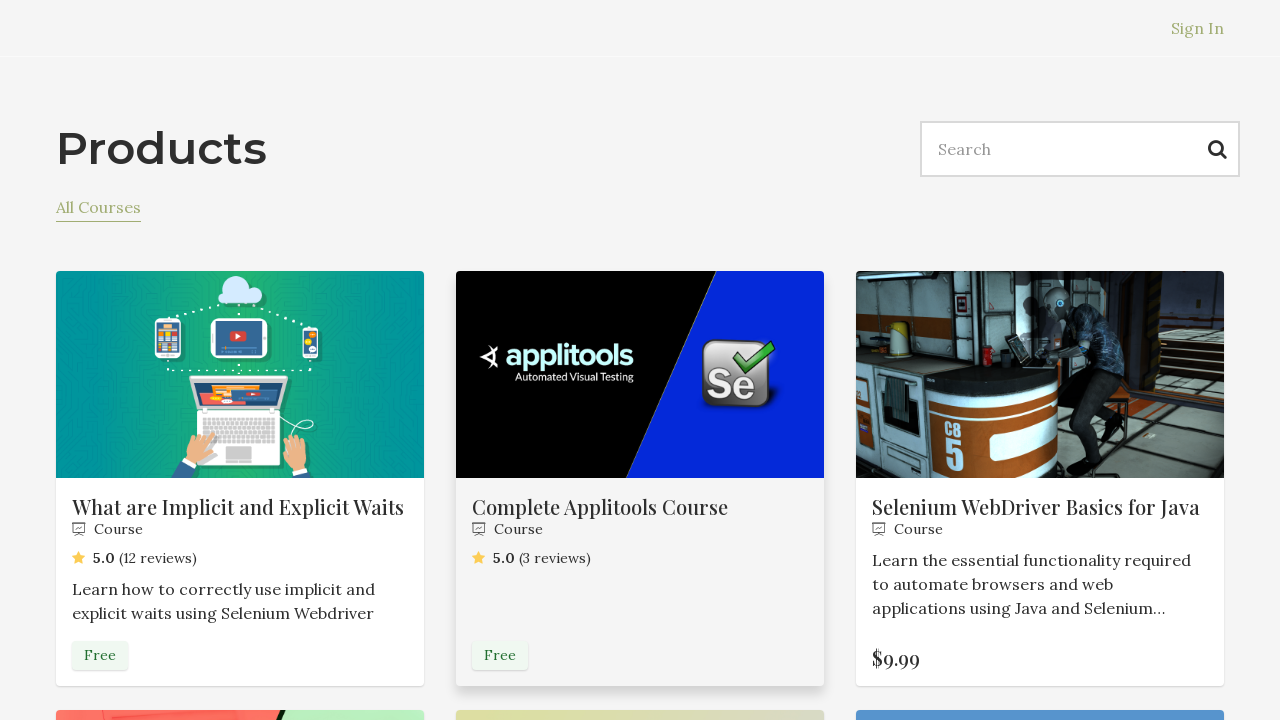

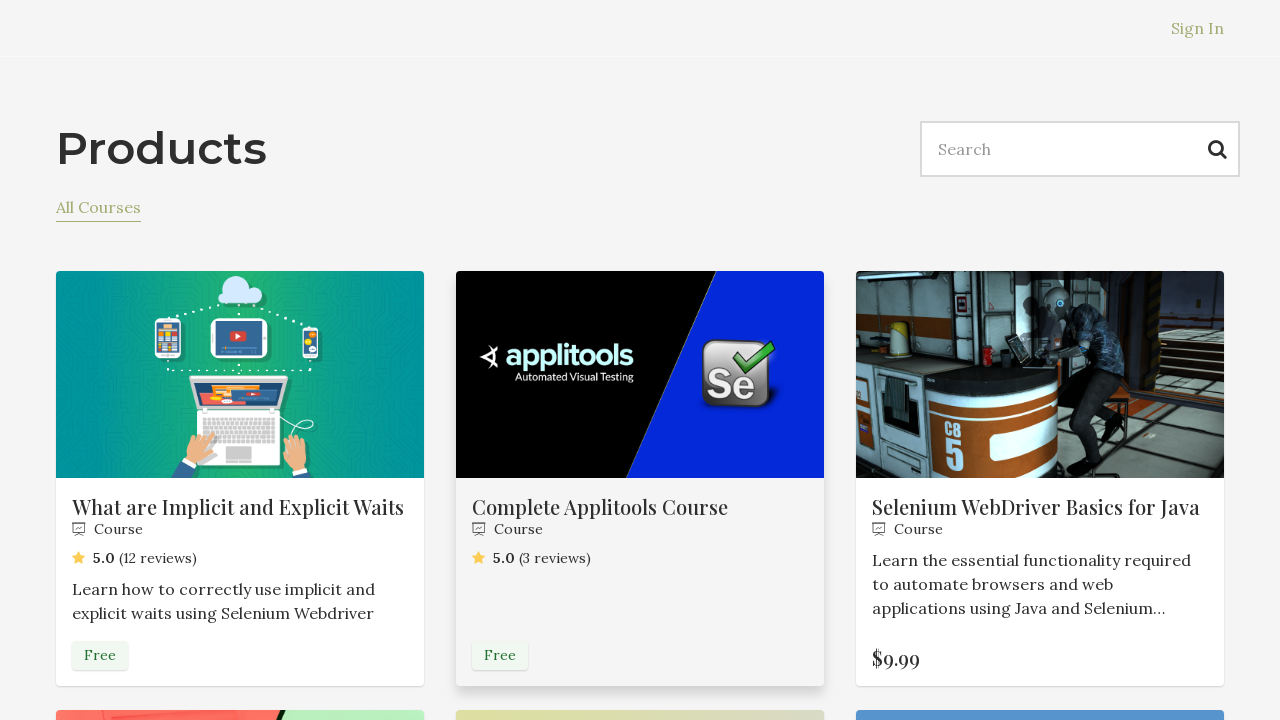